Tests handling of JavaScript prompt dialog by switching to iframe, triggering the prompt, entering text, and dismissing it

Starting URL: https://www.w3schools.com/jsref/tryit.asp?filename=tryjsref_prompt

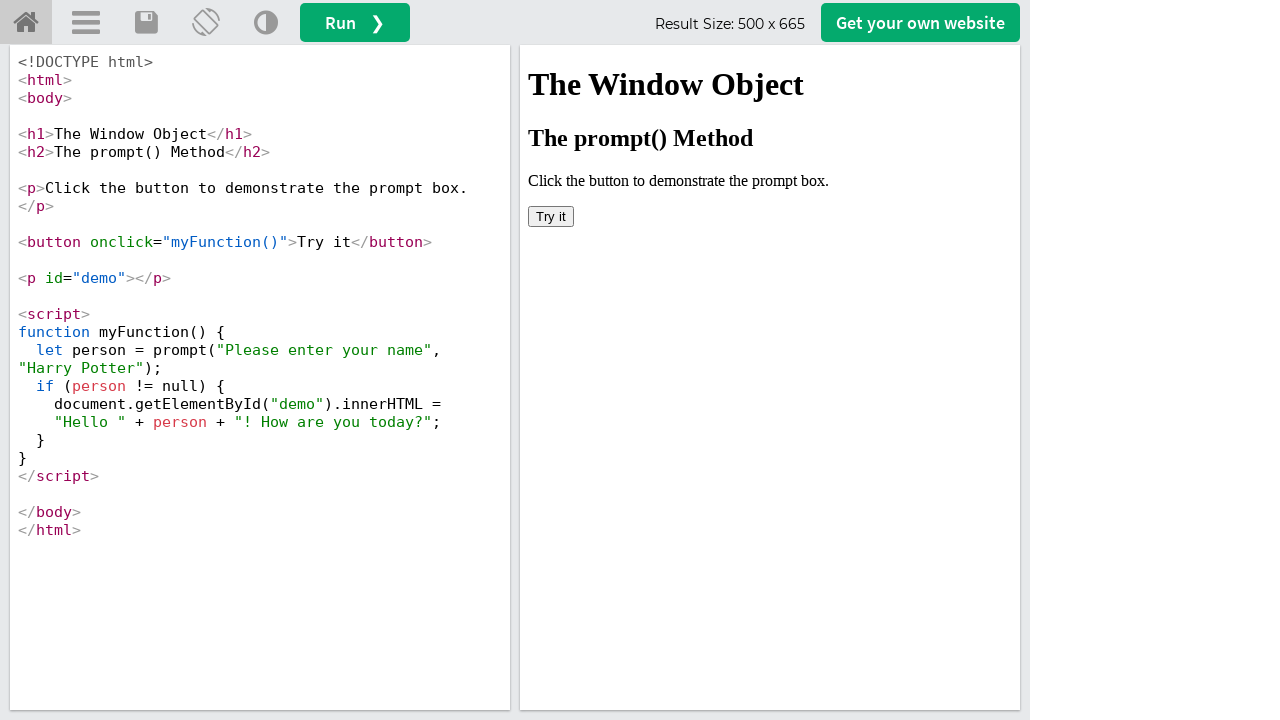

Located and switched to iframe#iframeResult
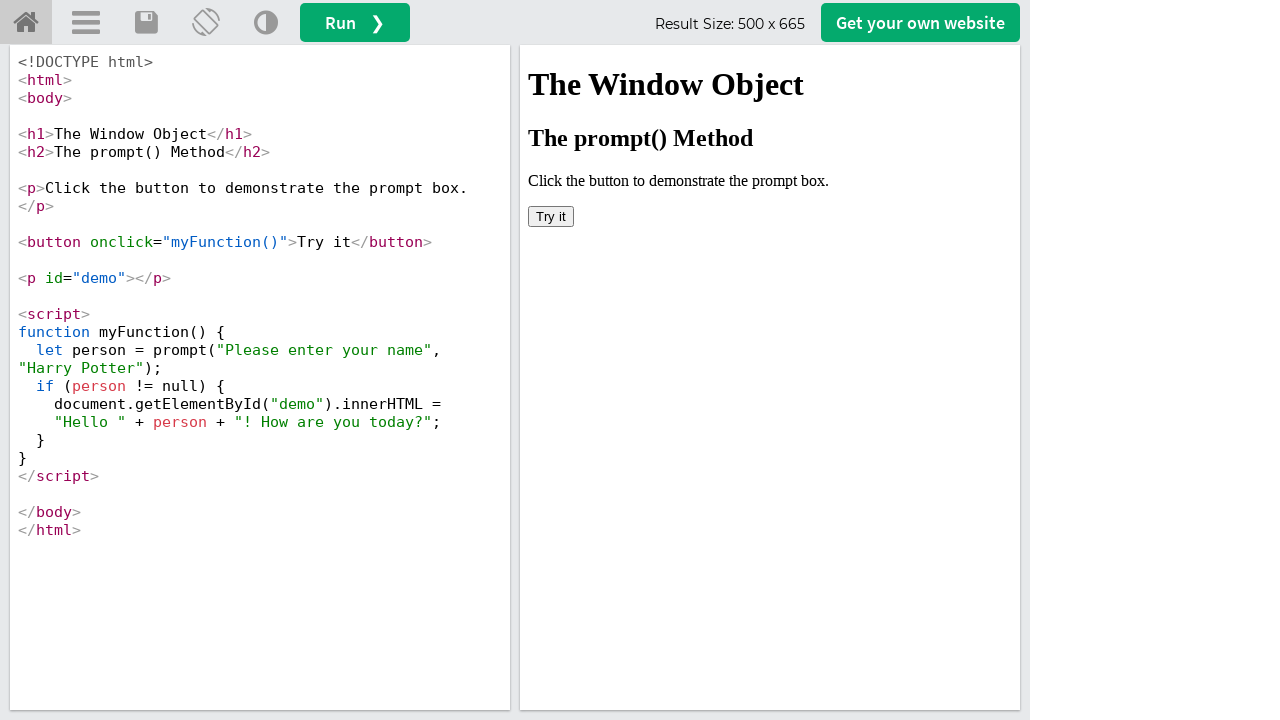

Clicked 'Try it' button to trigger the prompt dialog at (551, 216) on iframe#iframeResult >> nth=0 >> internal:control=enter-frame >> xpath=//button[t
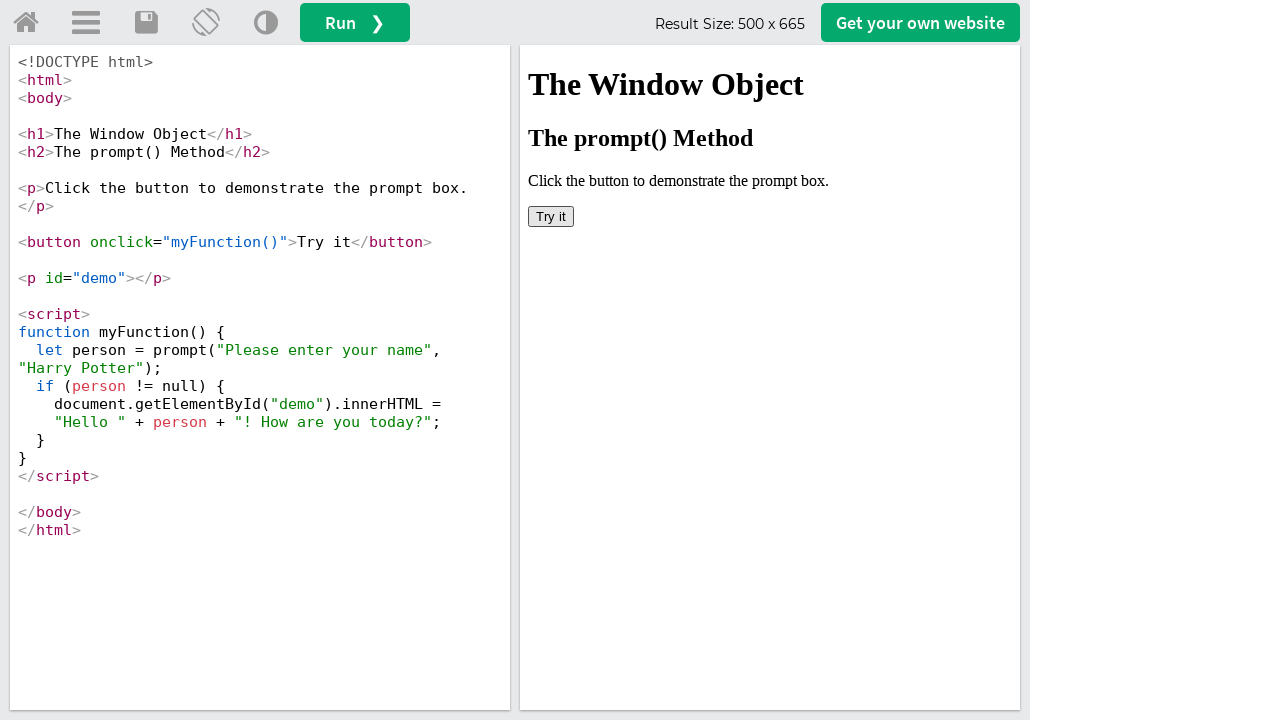

Set up dialog handler to accept prompt with text 'Test Input 123'
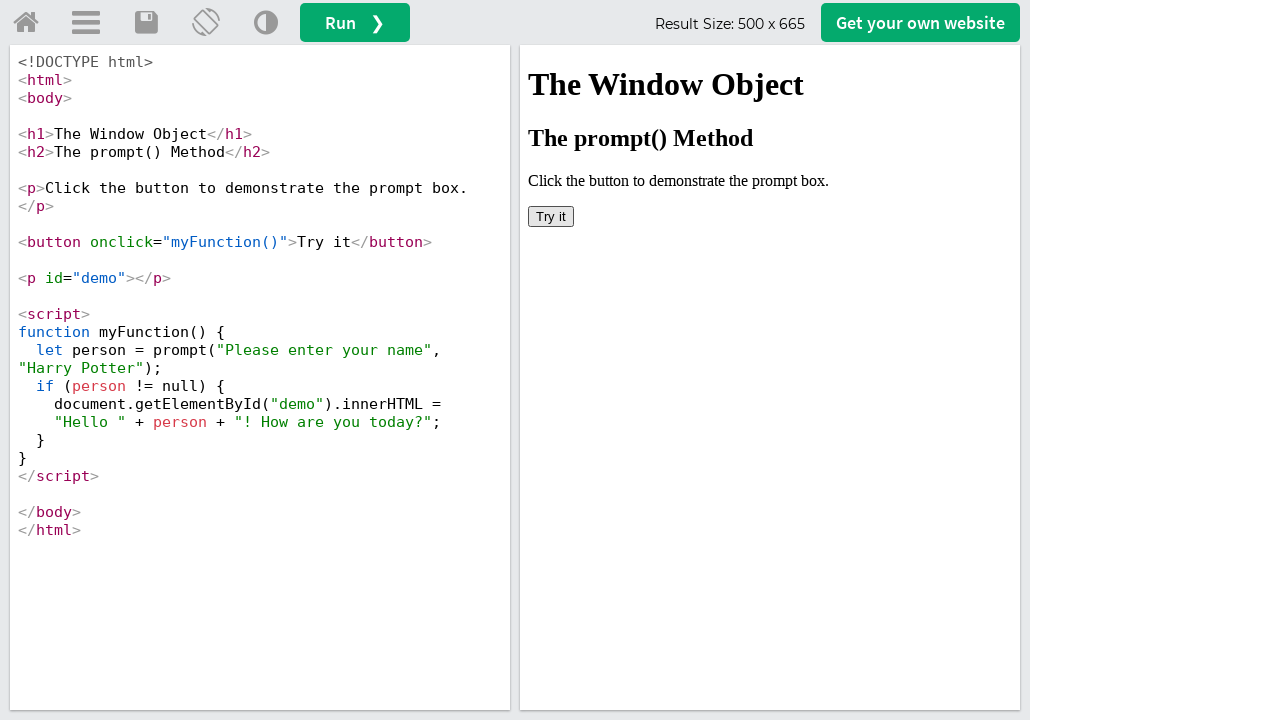

Clicked 'Try it' button again to trigger prompt and accept with text input at (551, 216) on iframe#iframeResult >> nth=0 >> internal:control=enter-frame >> xpath=//button[t
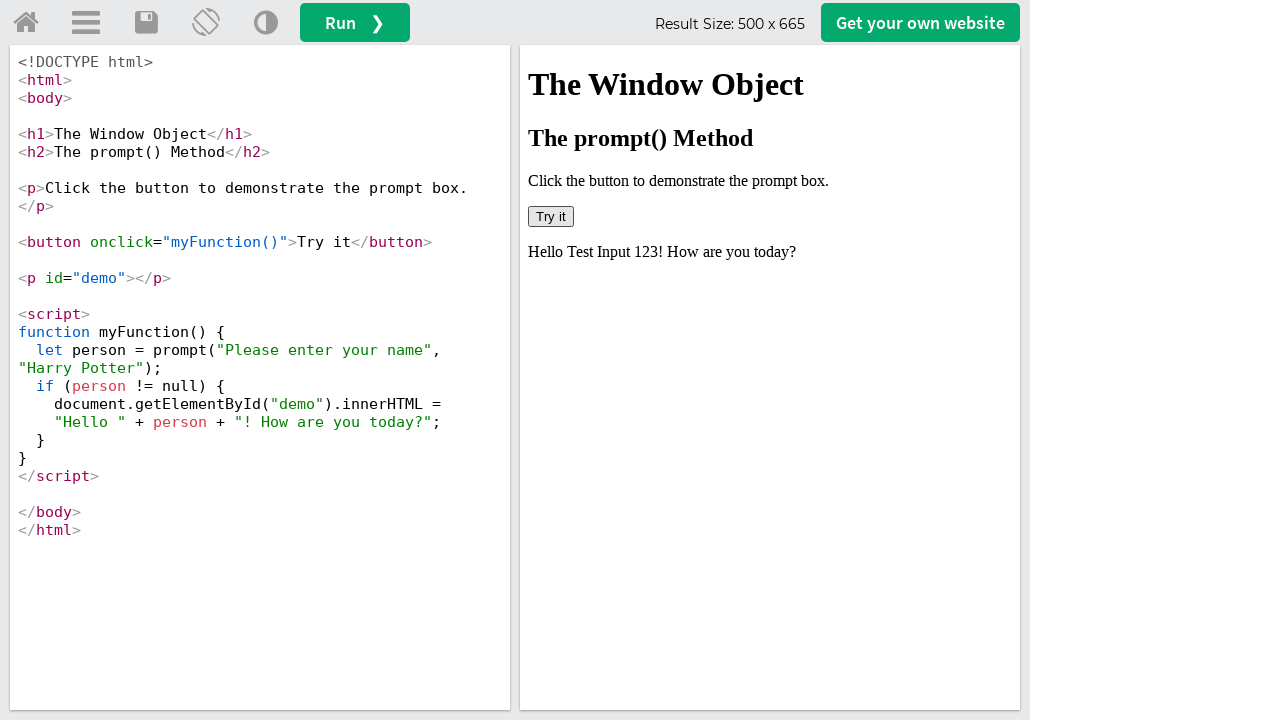

Set up dialog handler to dismiss the next prompt
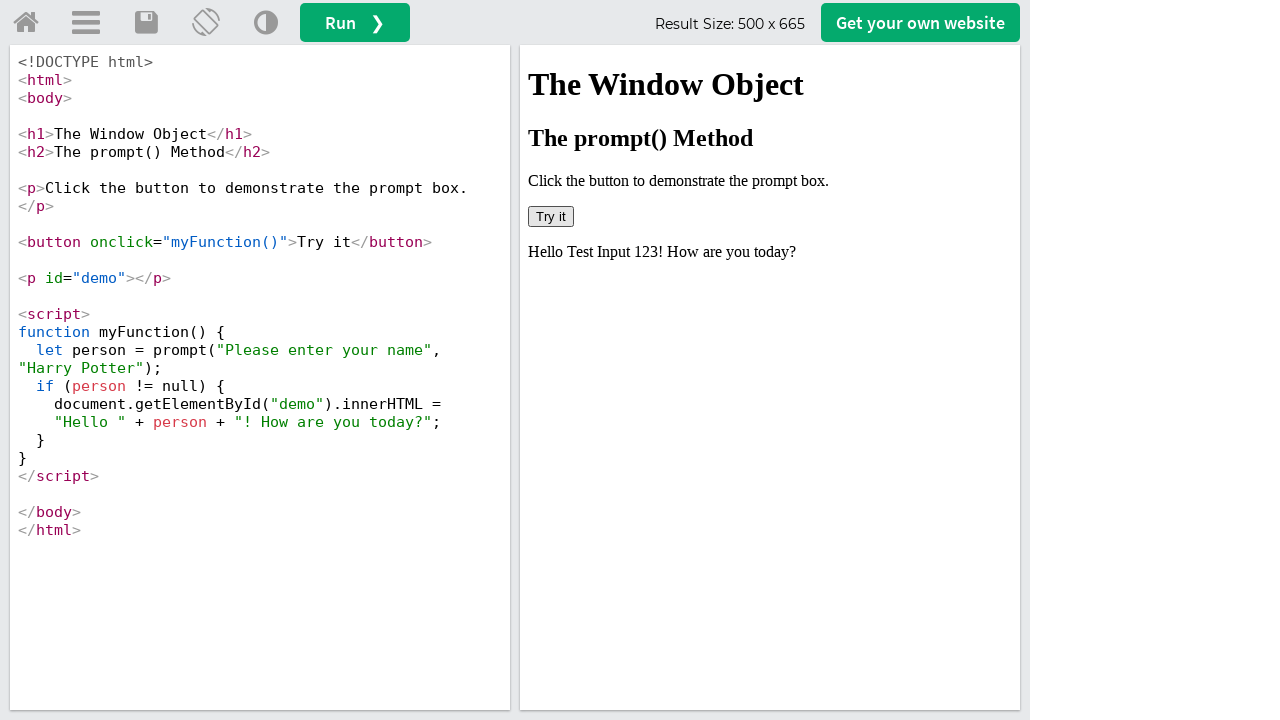

Clicked 'Try it' button to trigger and dismiss the prompt dialog at (551, 216) on iframe#iframeResult >> nth=0 >> internal:control=enter-frame >> xpath=//button[t
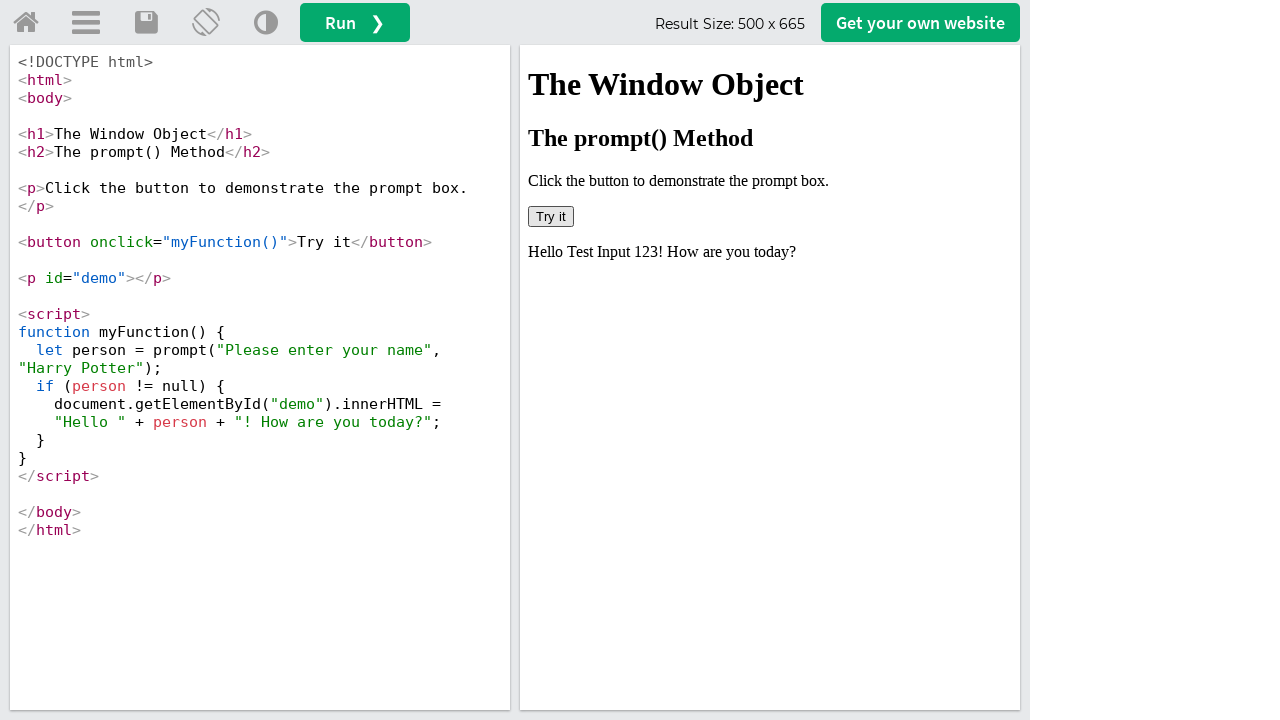

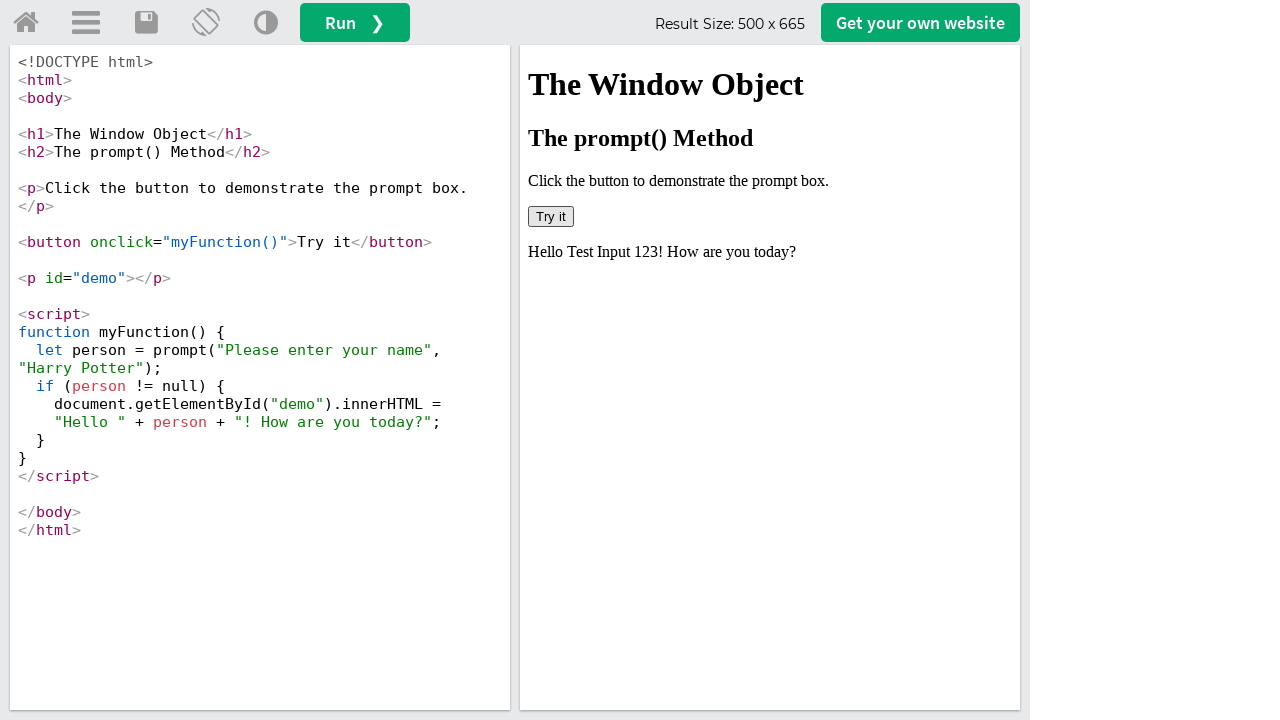